Tests browser window handling by clicking a link that opens a new window, switching to the child window to verify its content, closing it, then switching back to the parent window to verify its content.

Starting URL: https://the-internet.herokuapp.com/windows

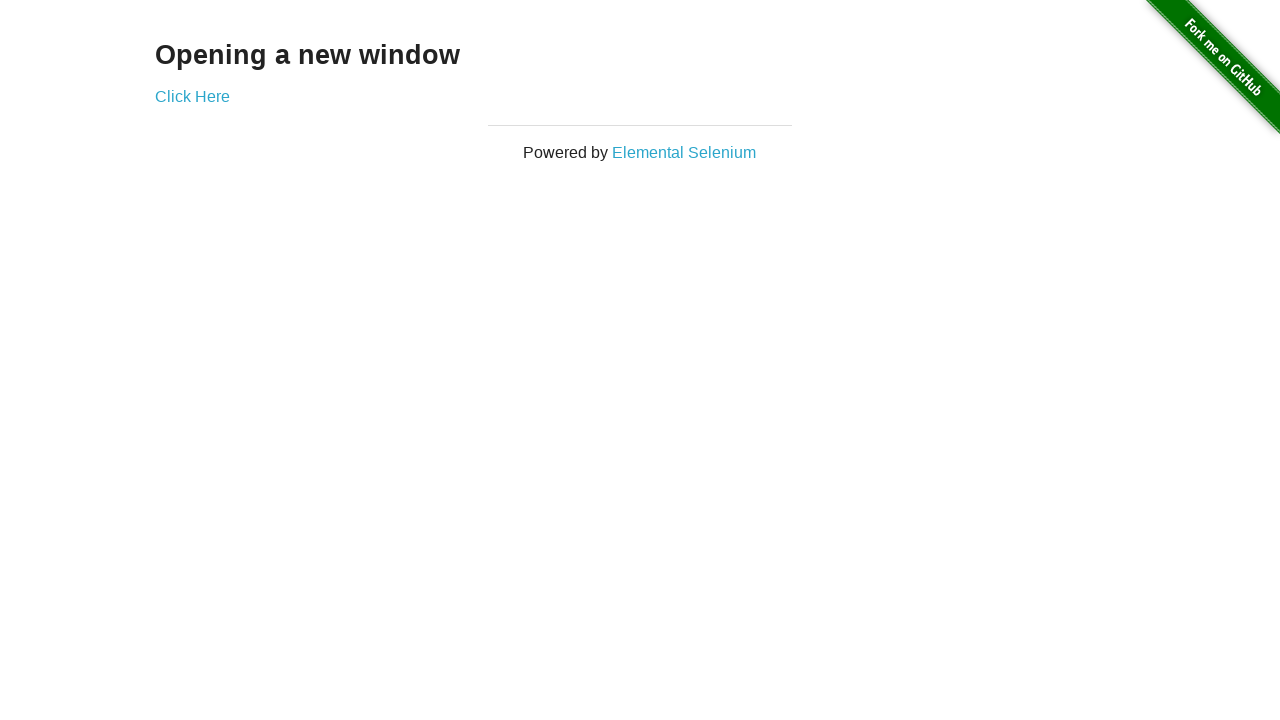

Clicked 'Click Here' link to open new window at (192, 96) on text=Click Here
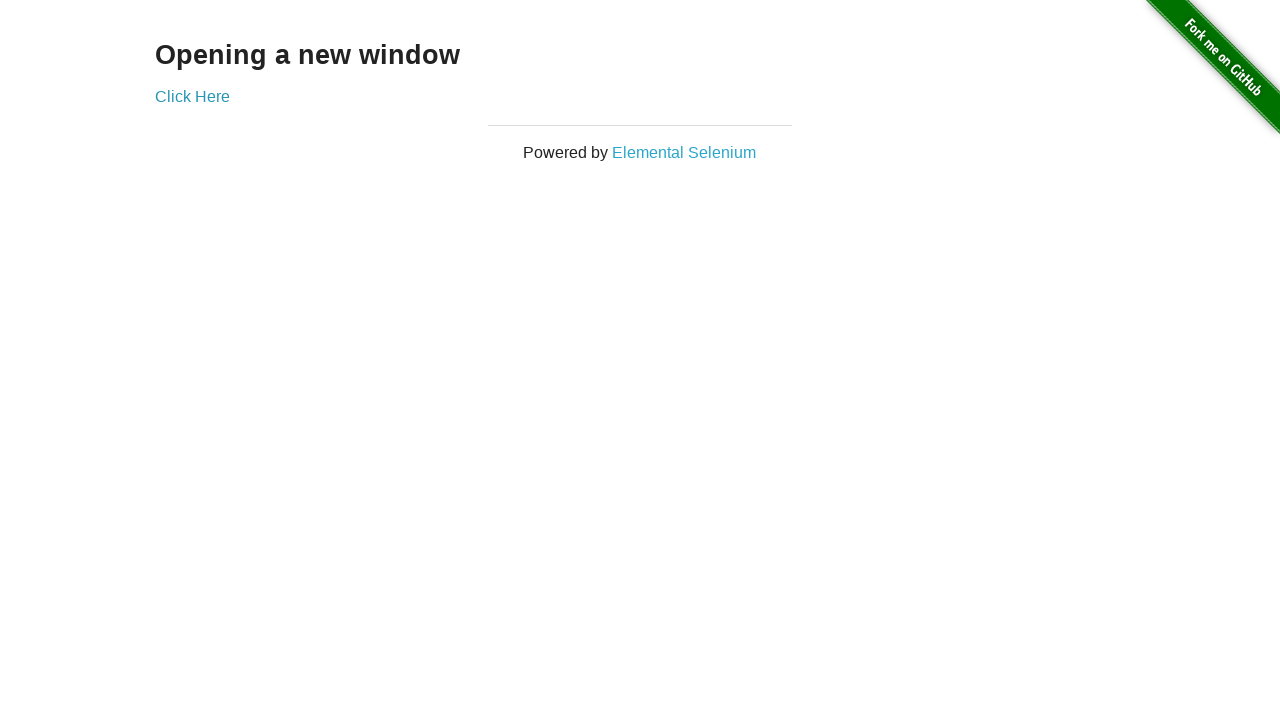

Captured new child window page object
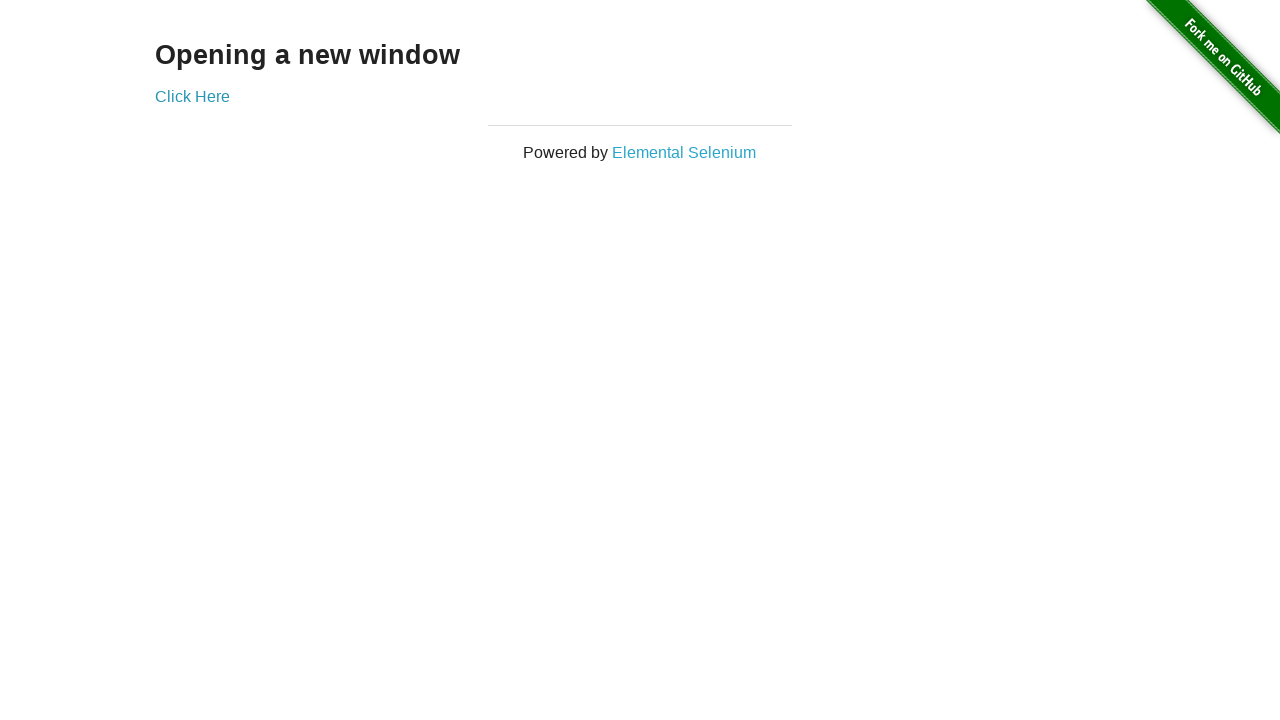

Child window page loaded completely
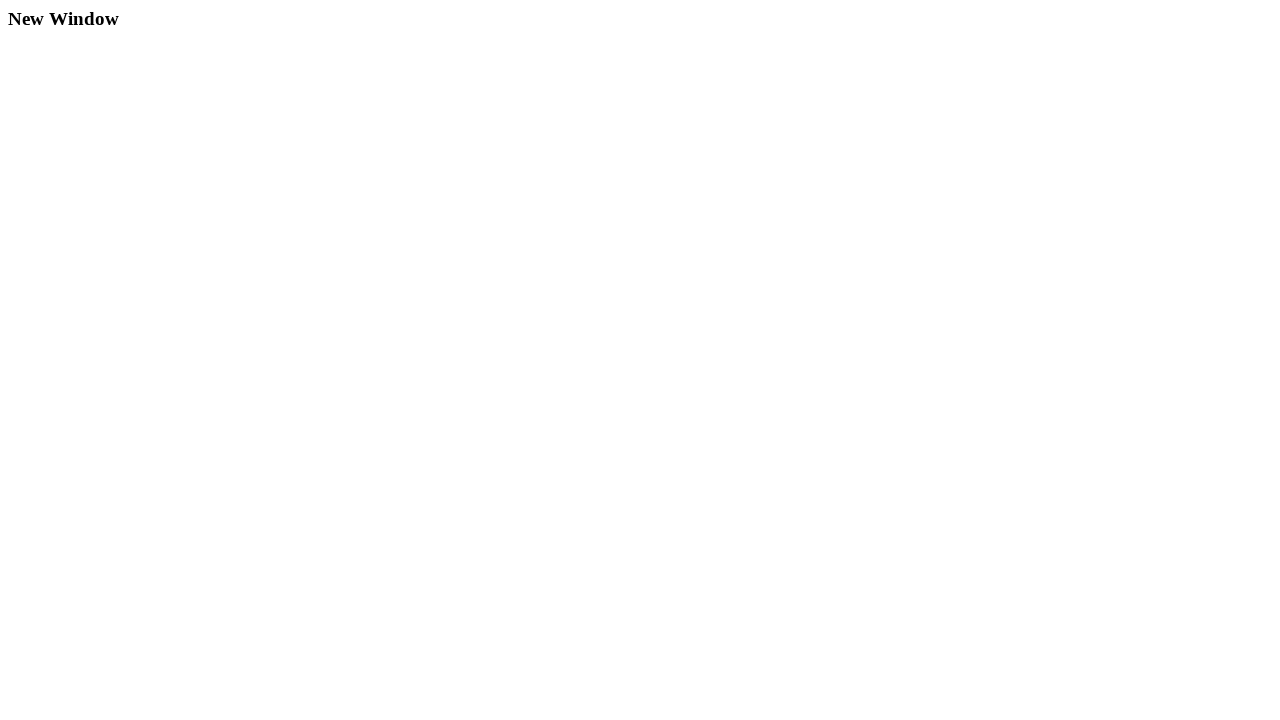

Verified h3 heading element exists in child window
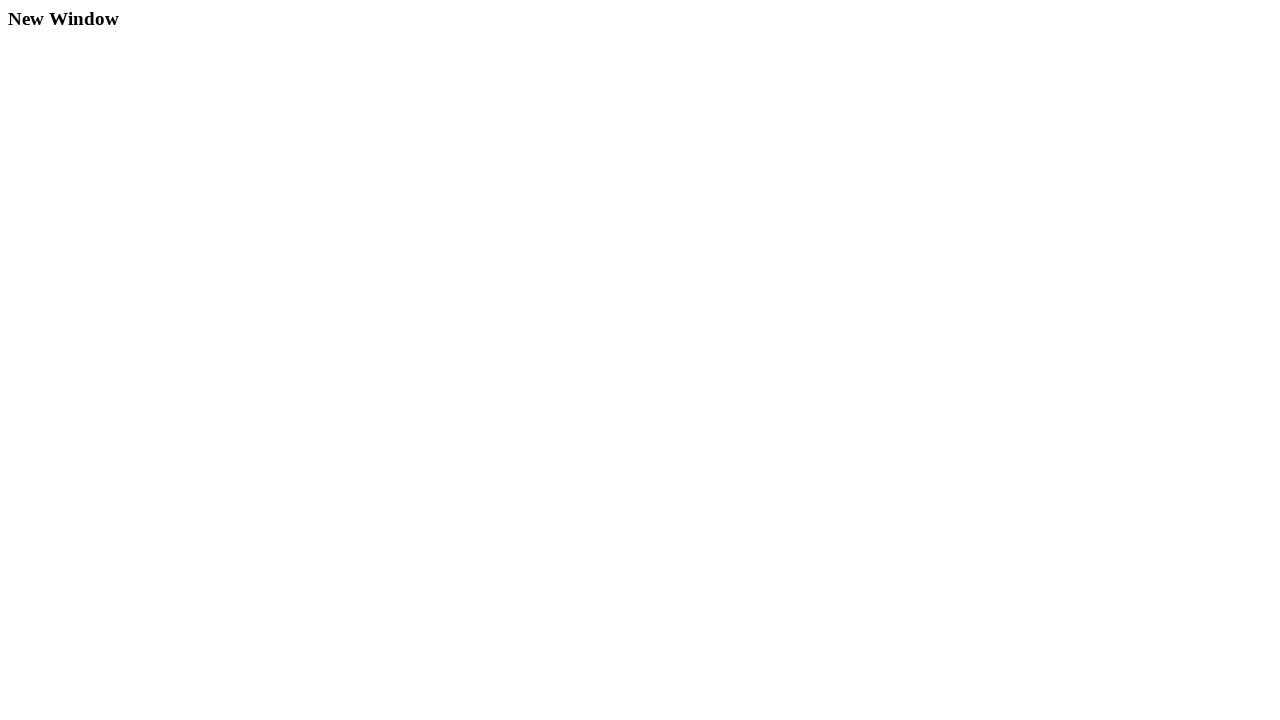

Closed child window
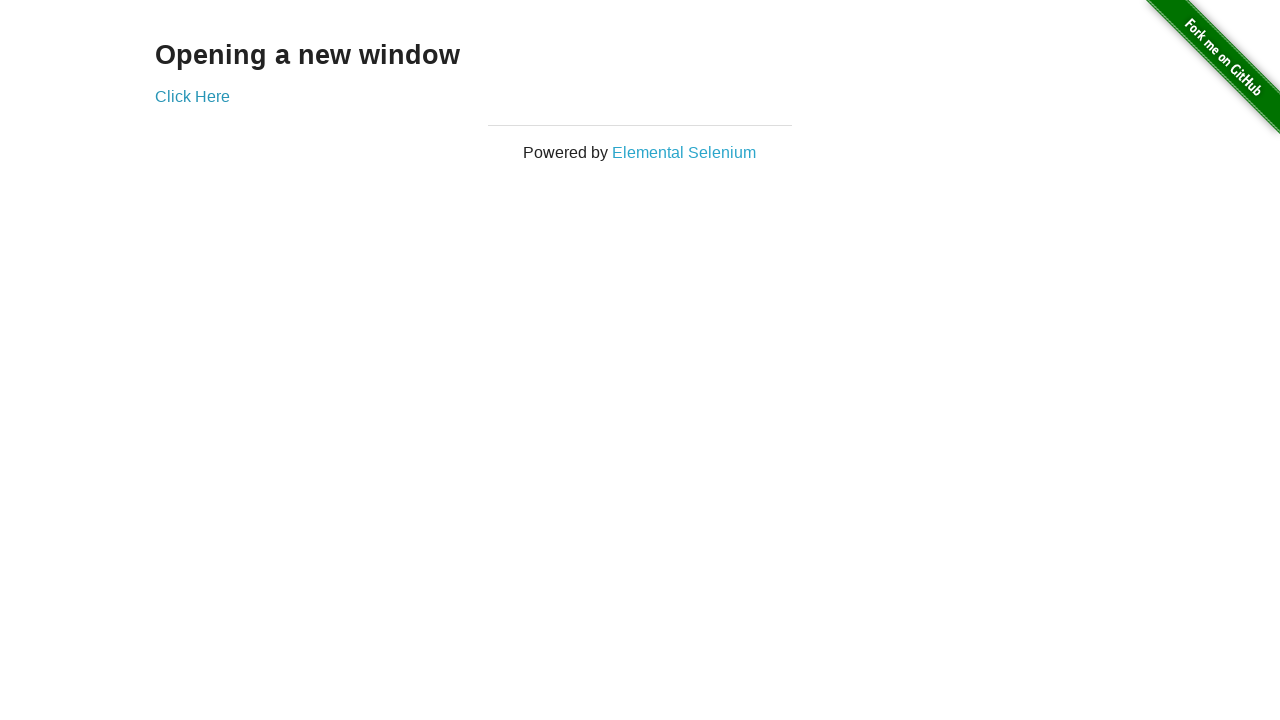

Verified h3 heading element exists in parent window
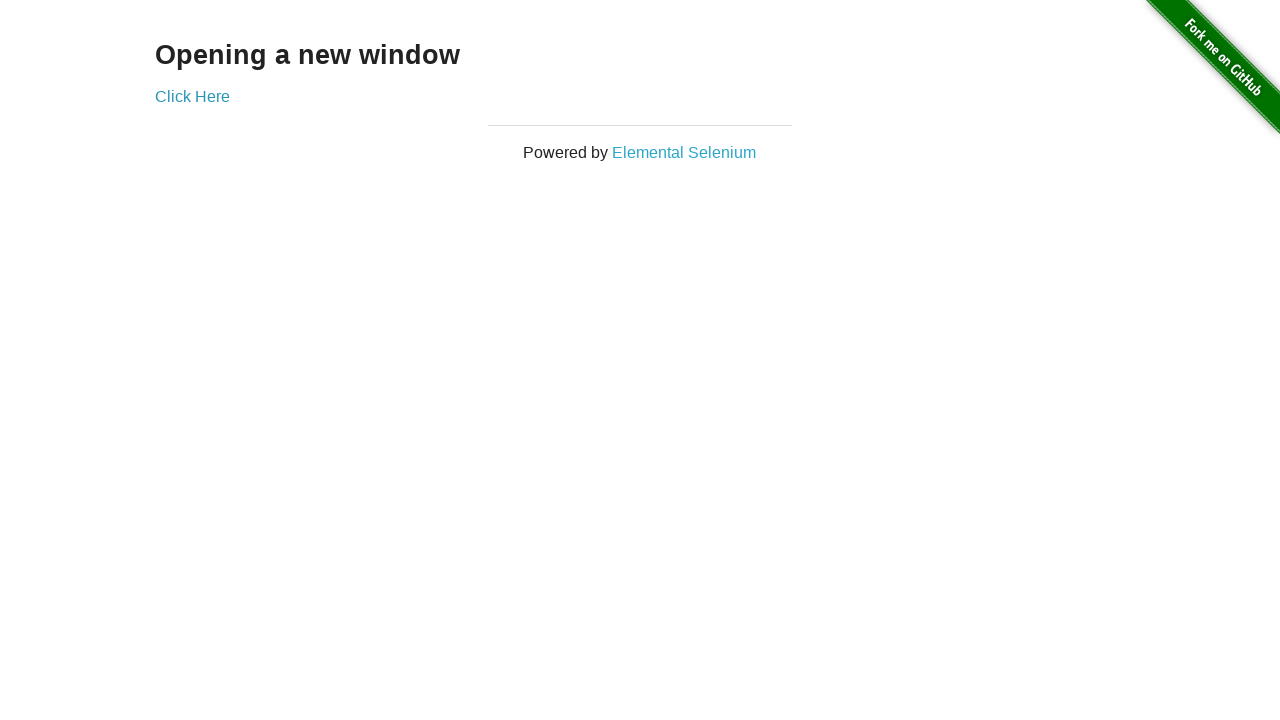

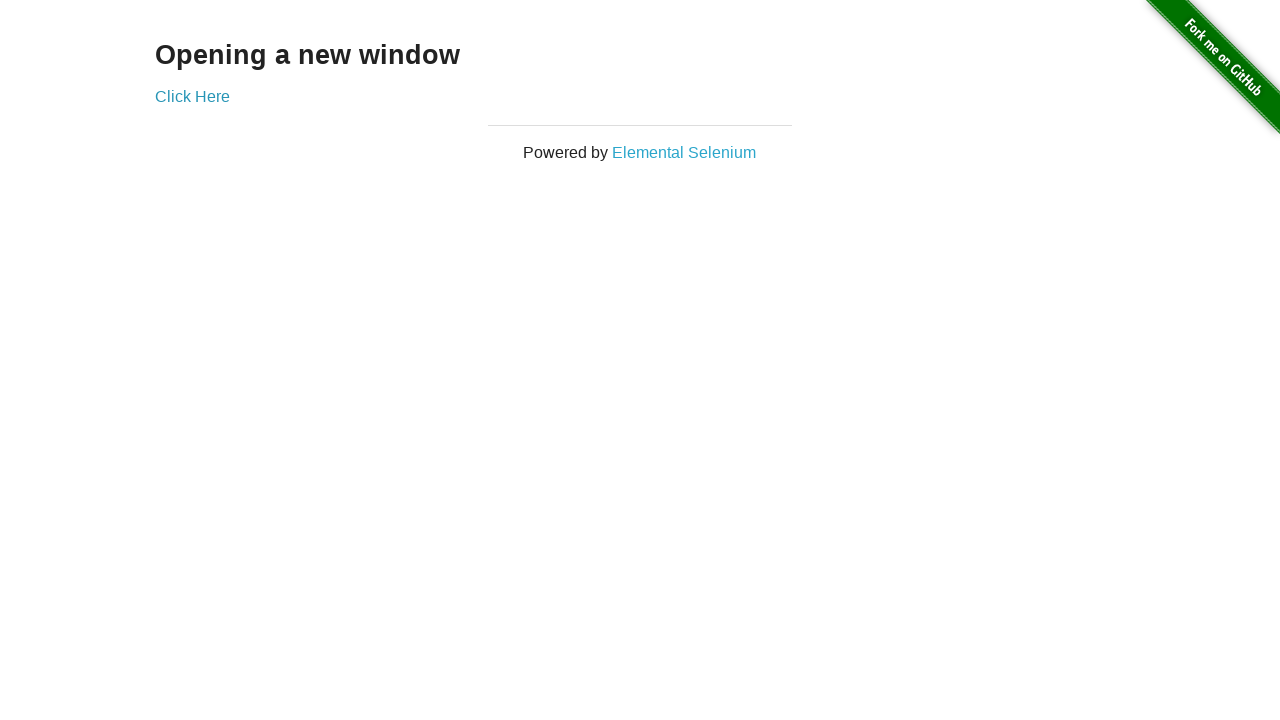